Navigates to DemoQA homepage, scrolls down to avoid footer blocking, and clicks on a category element by its heading text

Starting URL: https://demoqa.com/

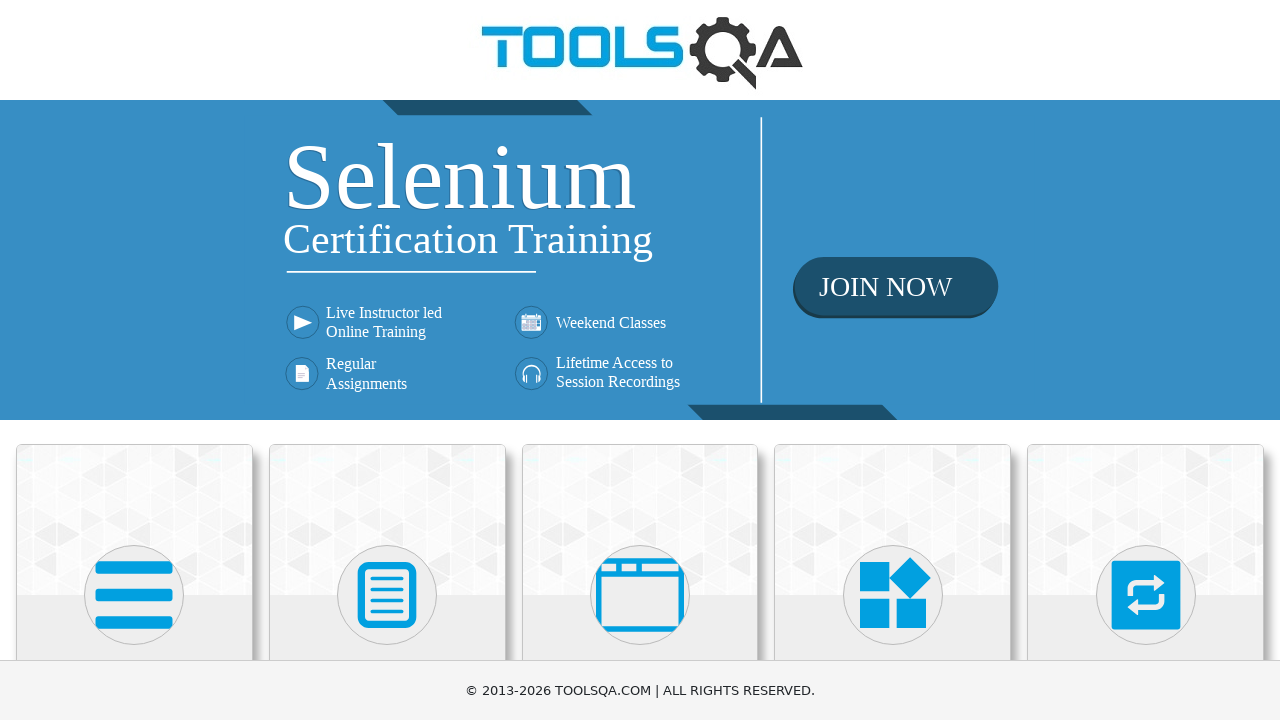

Navigated to DemoQA homepage
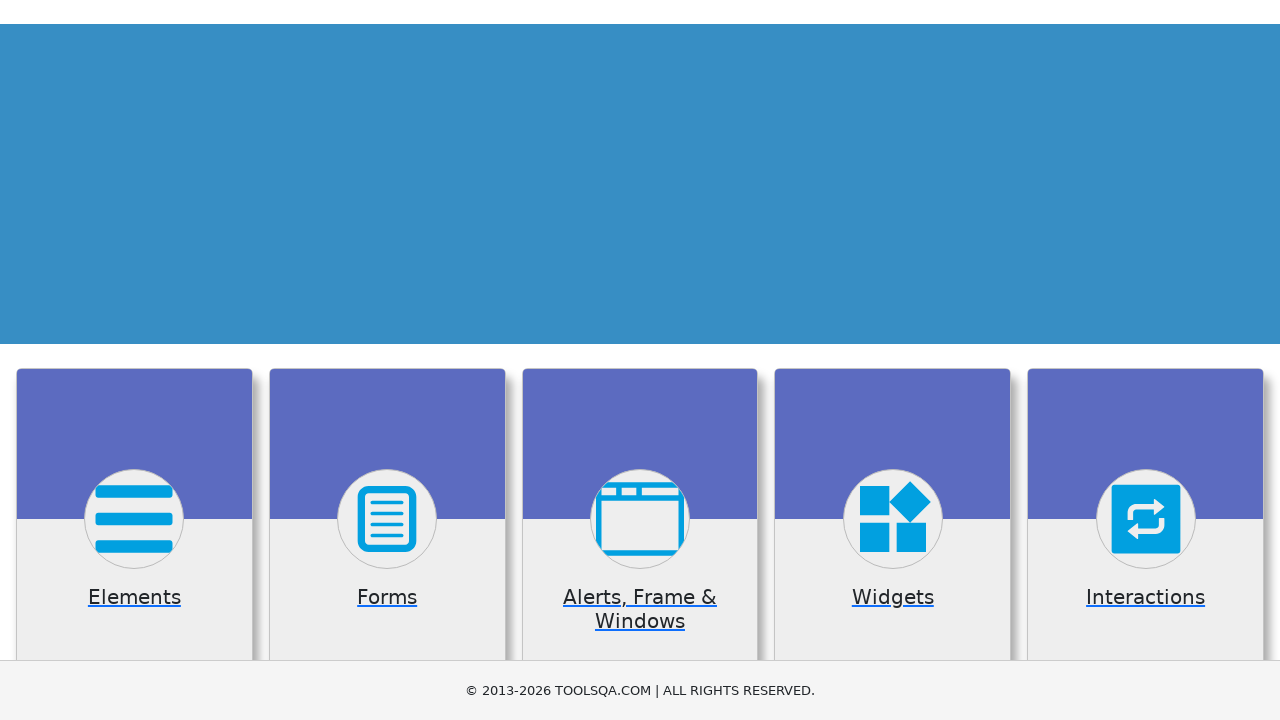

Scrolled down 250px to avoid footer blocking
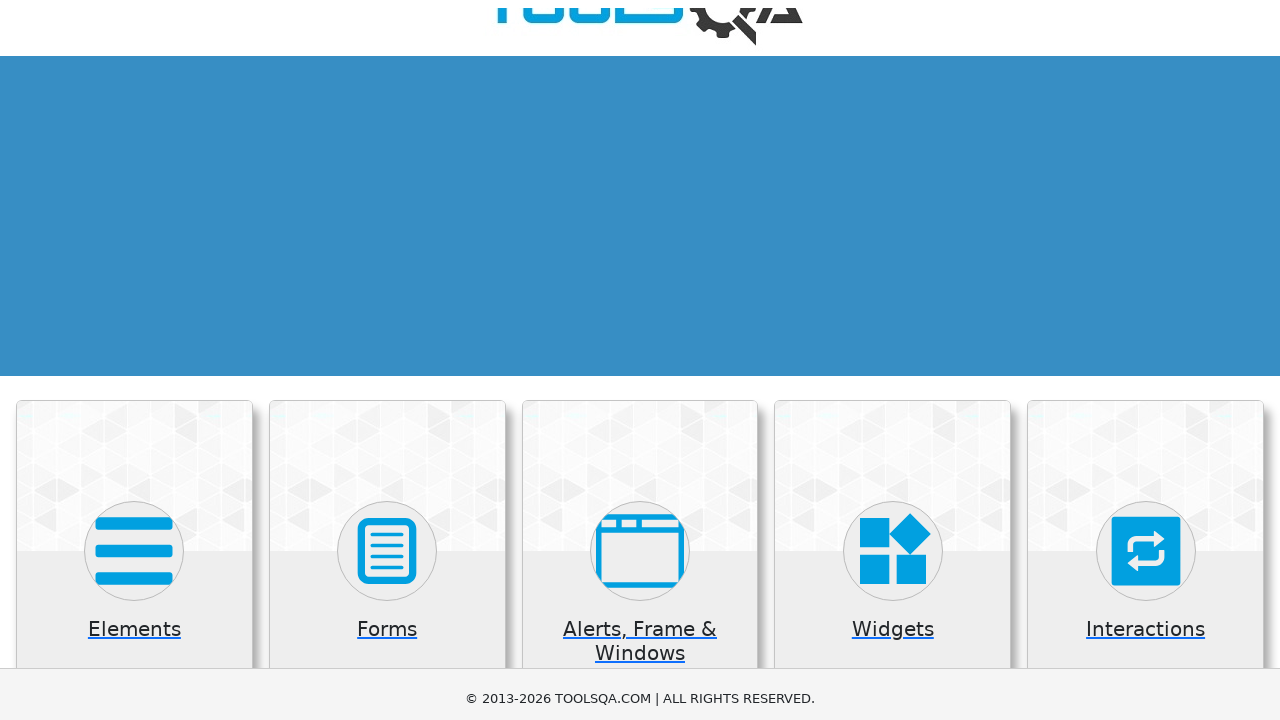

Clicked on Elements category at (134, 423) on xpath=//h5[contains(text(),'Elements')]
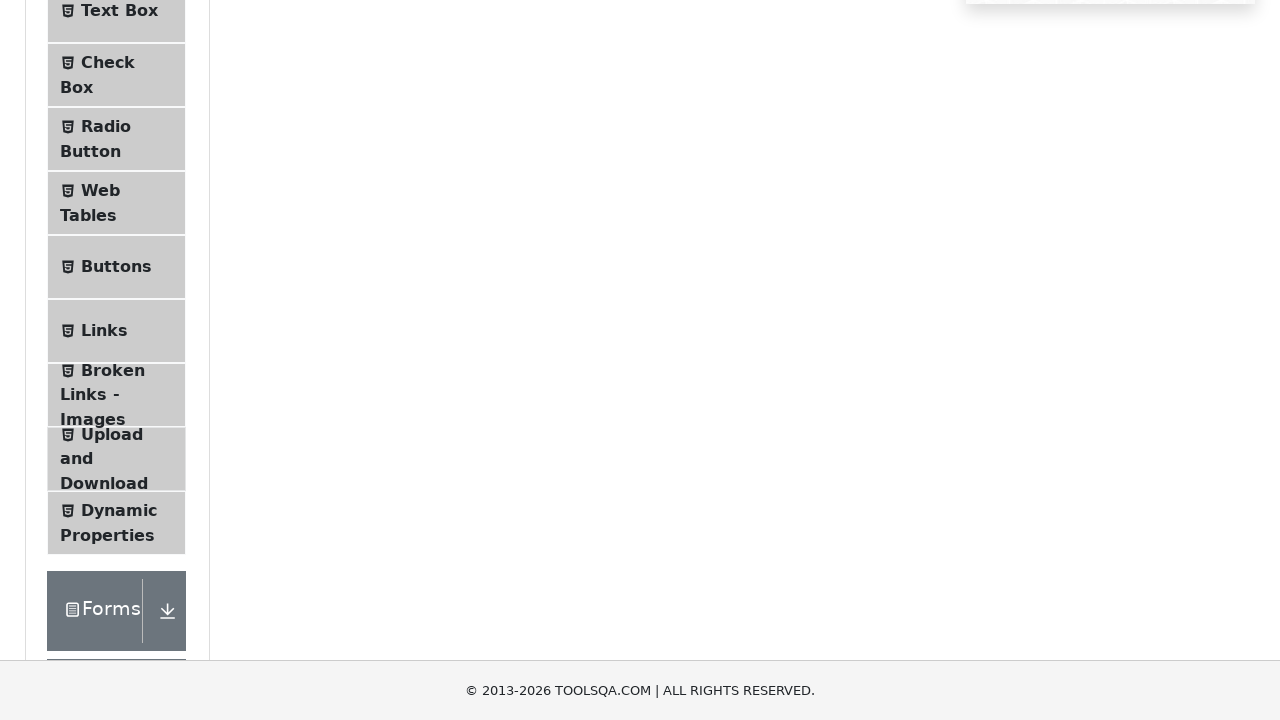

Page navigation completed and network idle
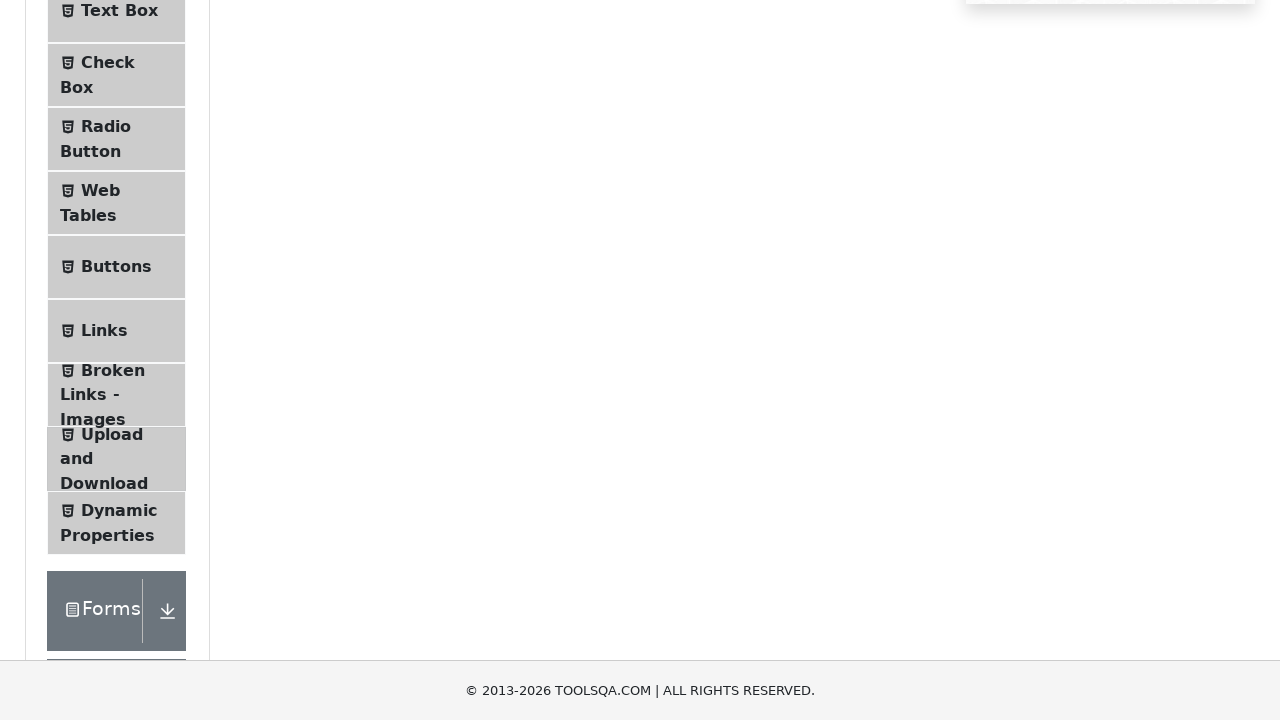

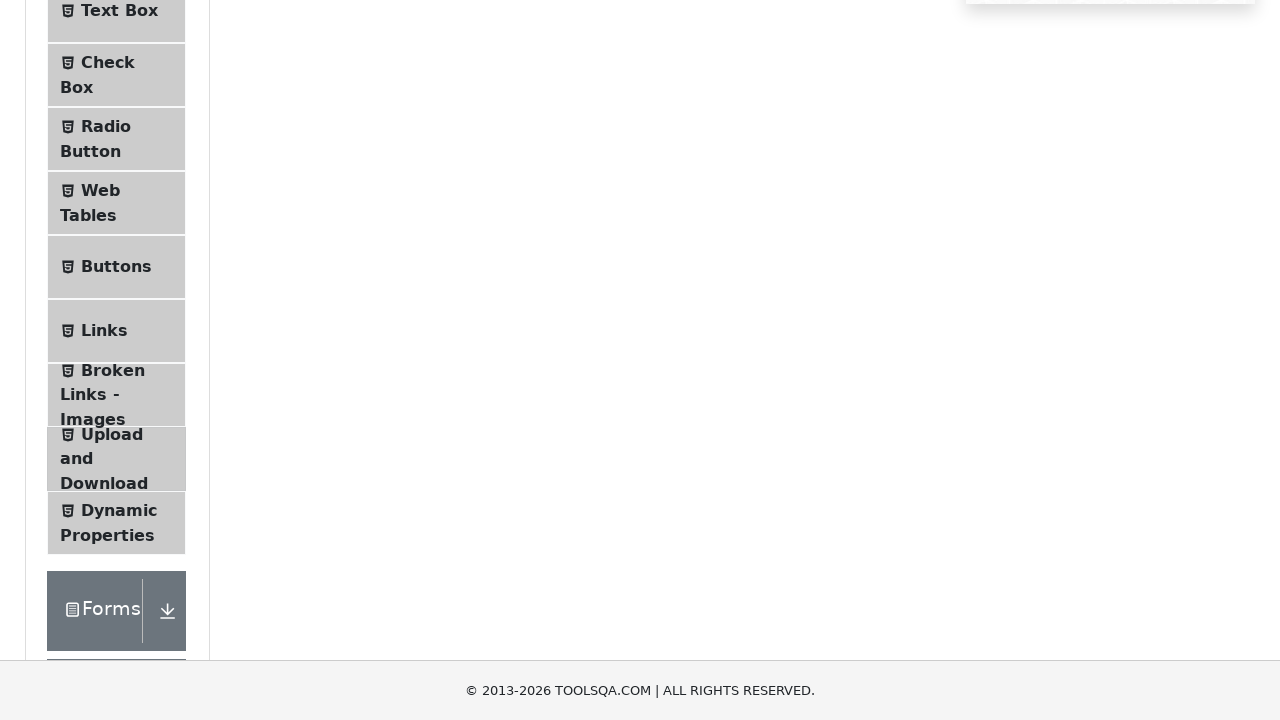